Tests the triangle calculator by entering angles (1, 1) and sides (1, 1) to calculate triangle properties

Starting URL: https://www.calculator.net/

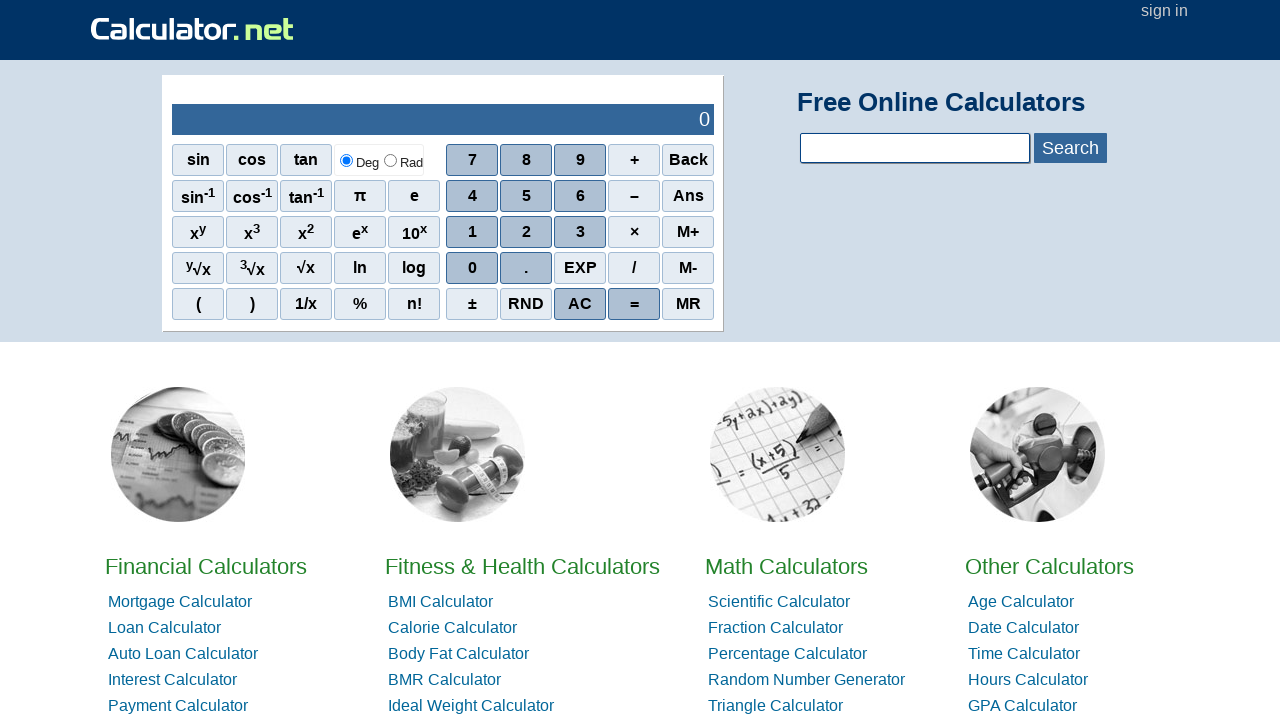

Clicked on Triangle Calculator link at (776, 706) on a:has-text('Triangle Calculator')
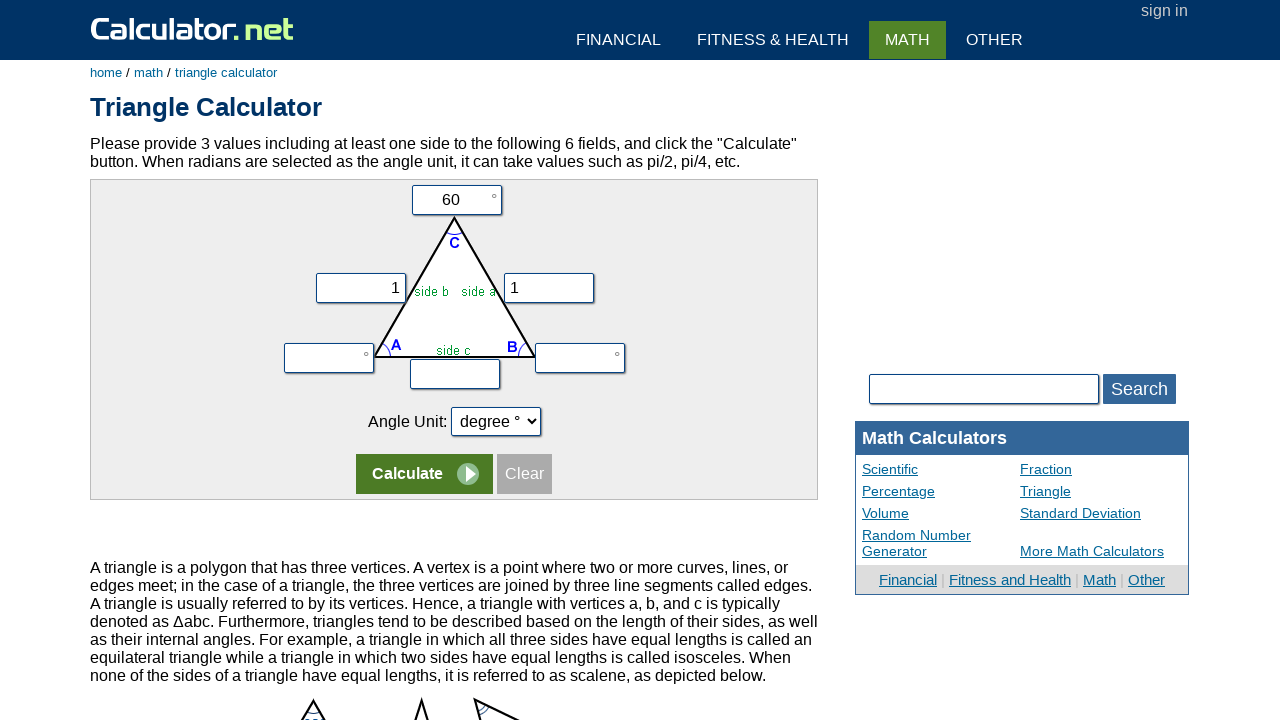

Clicked on angle A input field at (329, 358) on input[name='va']
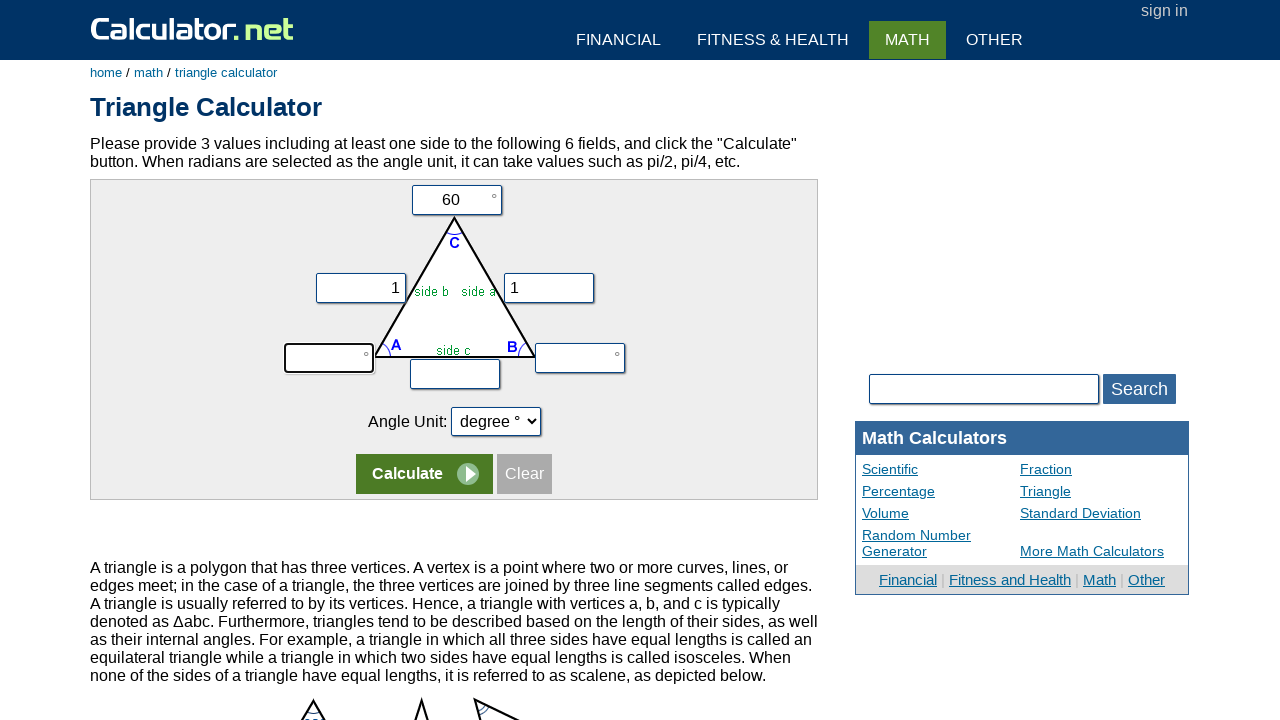

Filled angle A field with value 1 on input[name='va']
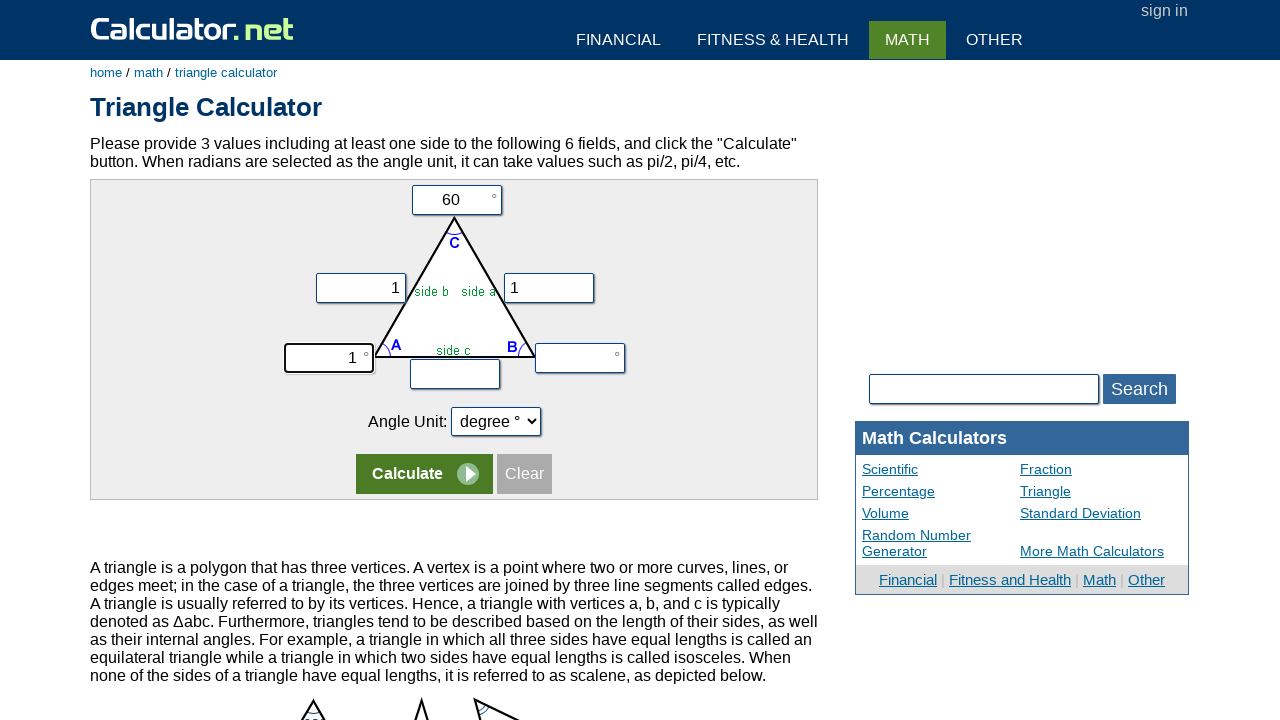

Filled angle C field with value 1 on input[name='vc']
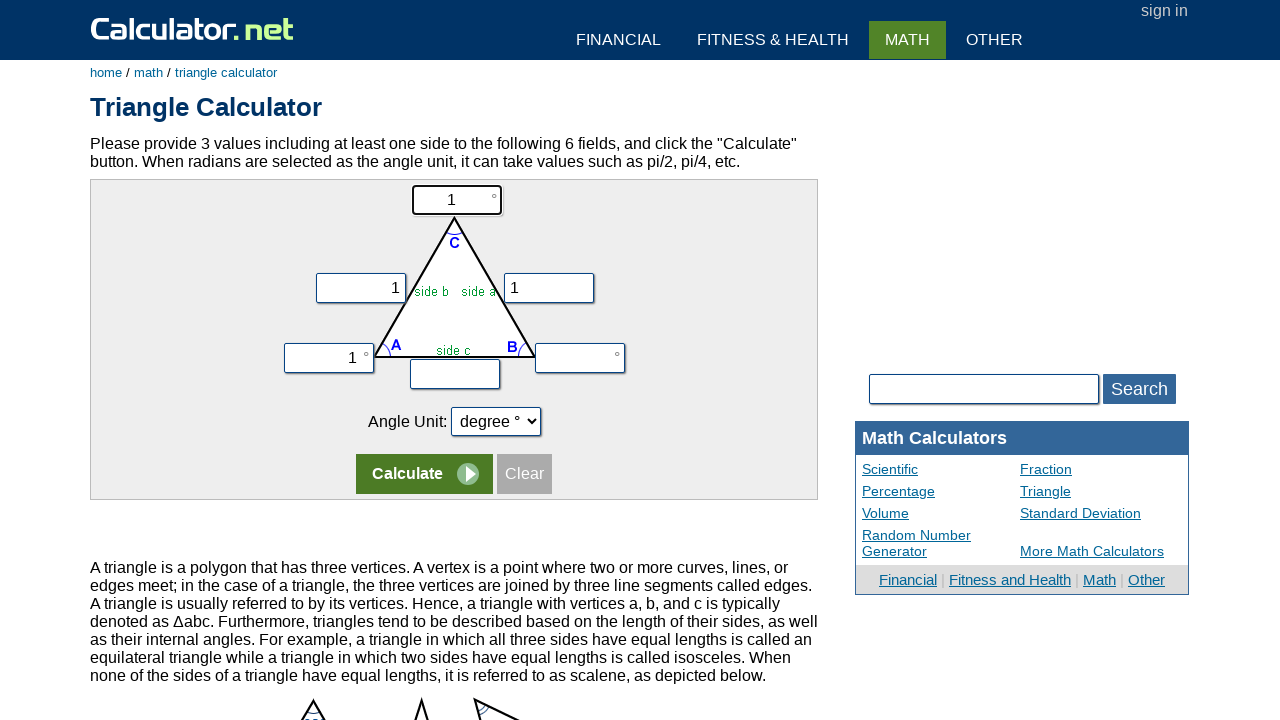

Clicked on angle B input field at (580, 358) on input[name='vb']
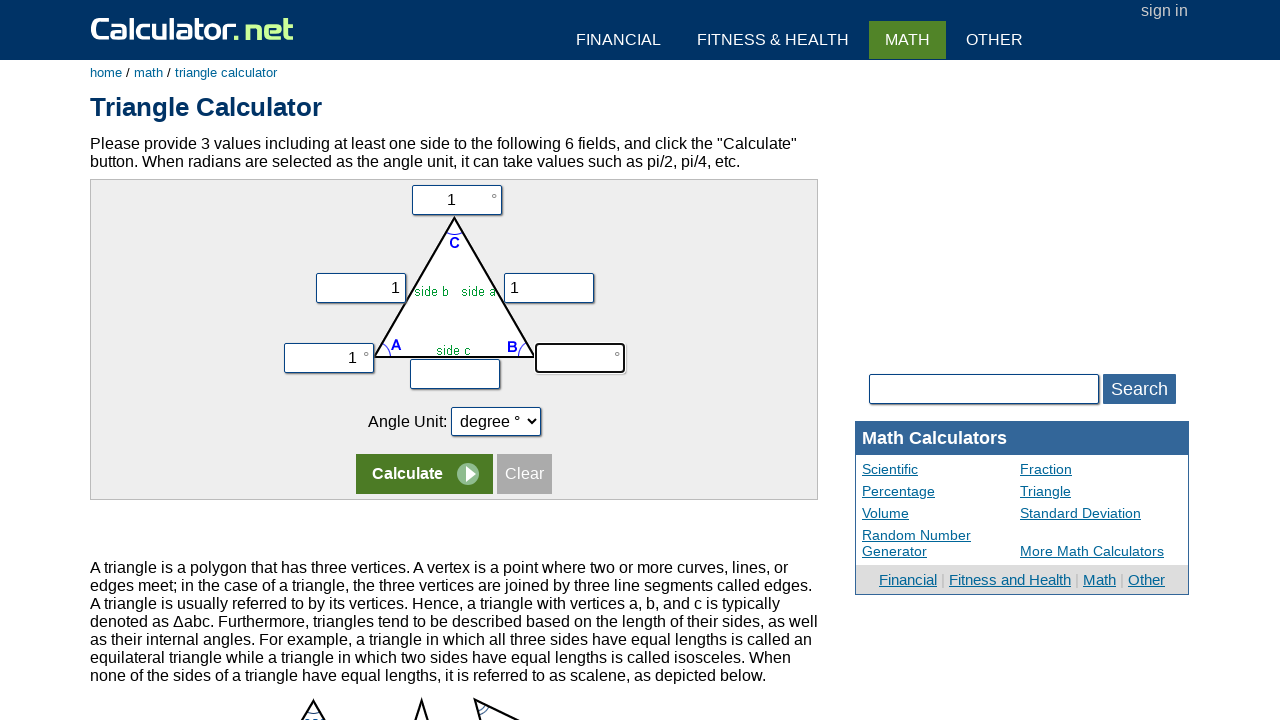

Filled angle B field with value 1 on input[name='vb']
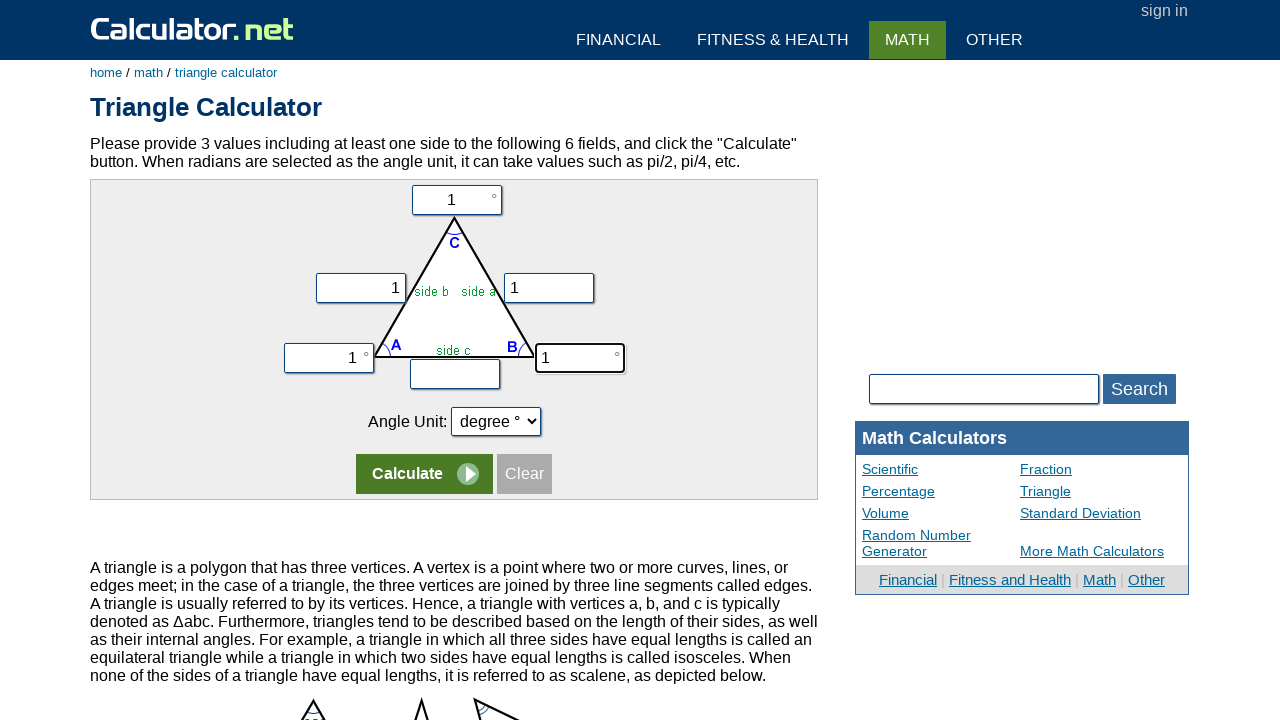

Clicked on side z input field at (455, 374) on input[name='vz']
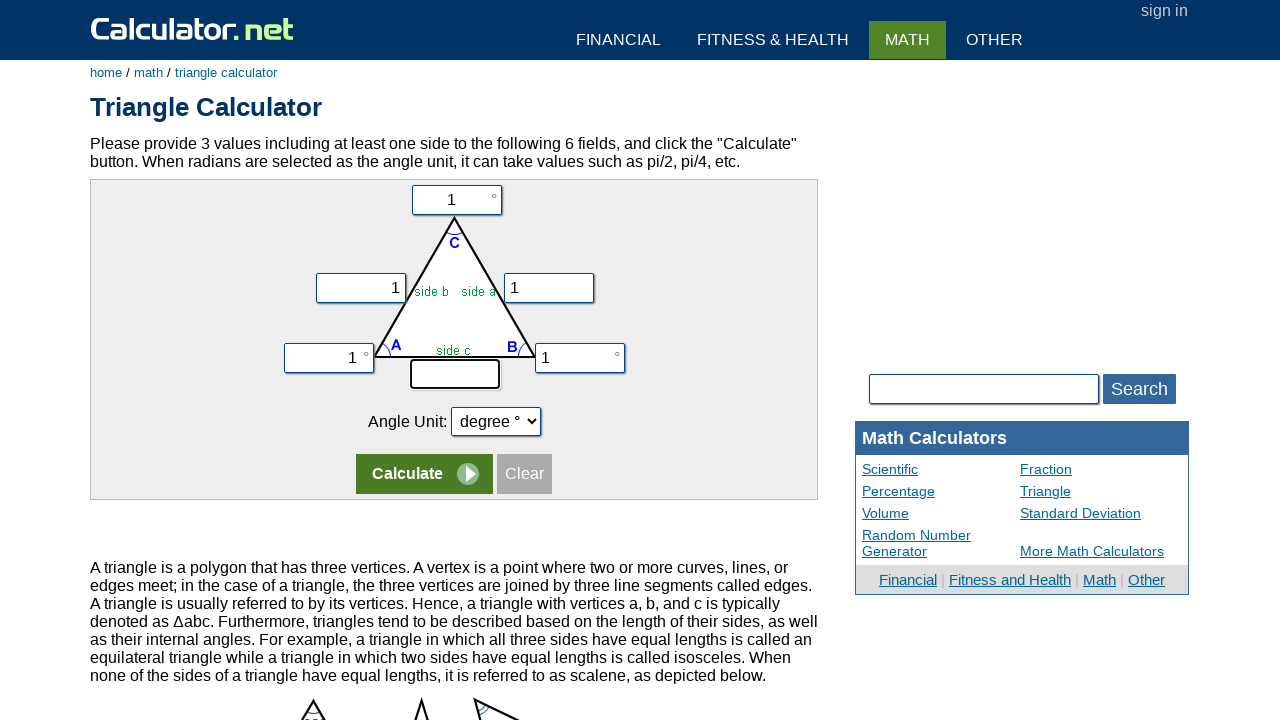

Filled side z field with value 1 on input[name='vz']
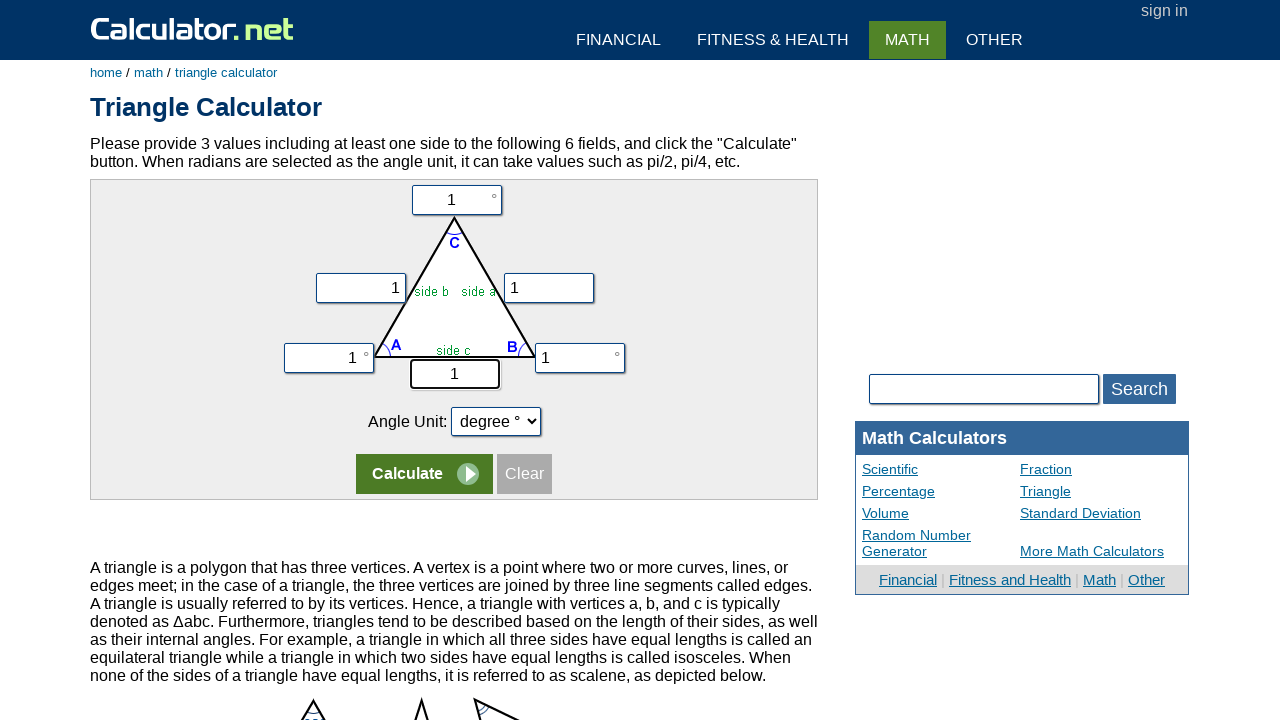

Clicked calculate button to compute triangle properties at (424, 474) on css=tr:nth-child(5) input
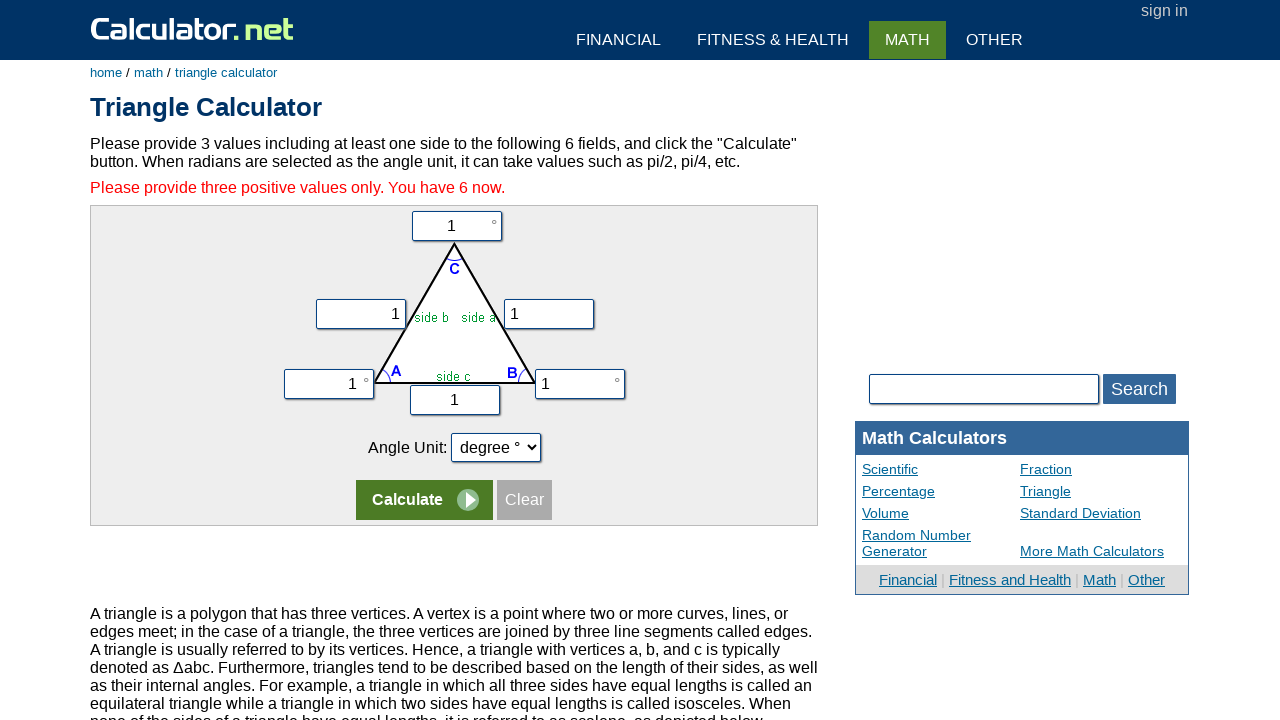

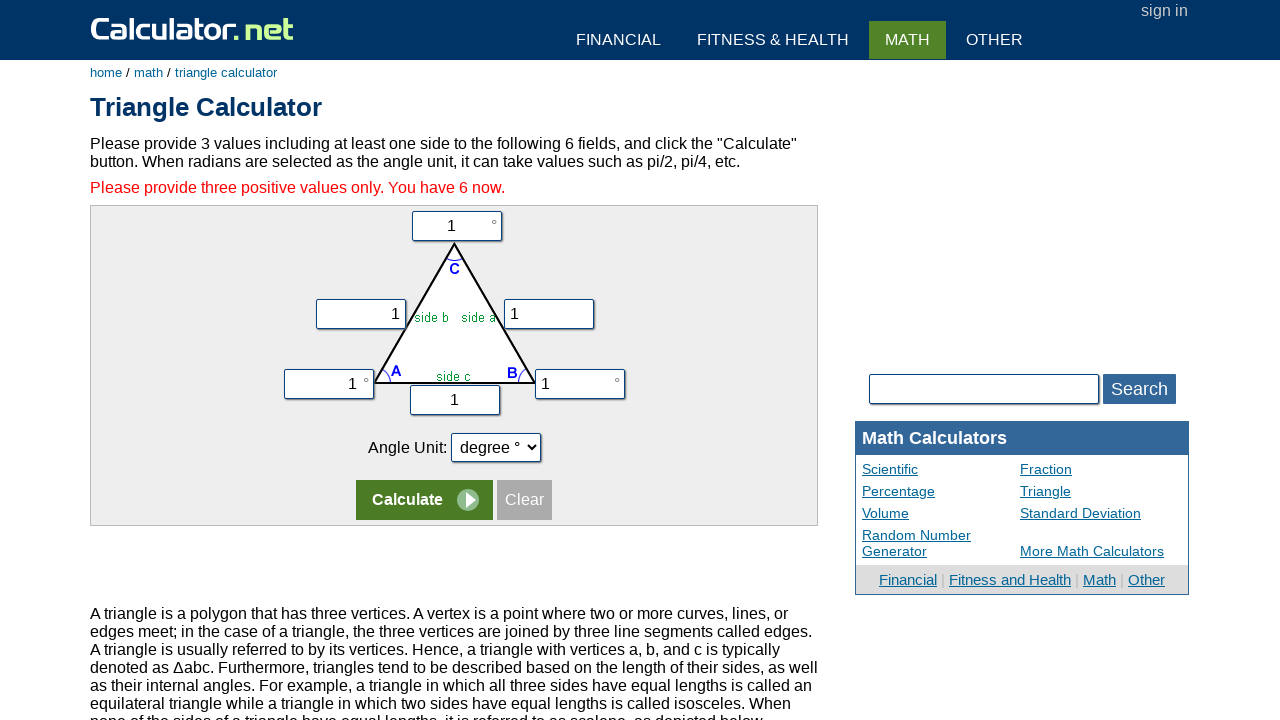